Tests that a todo item is removed if an empty string is entered during editing

Starting URL: https://demo.playwright.dev/todomvc

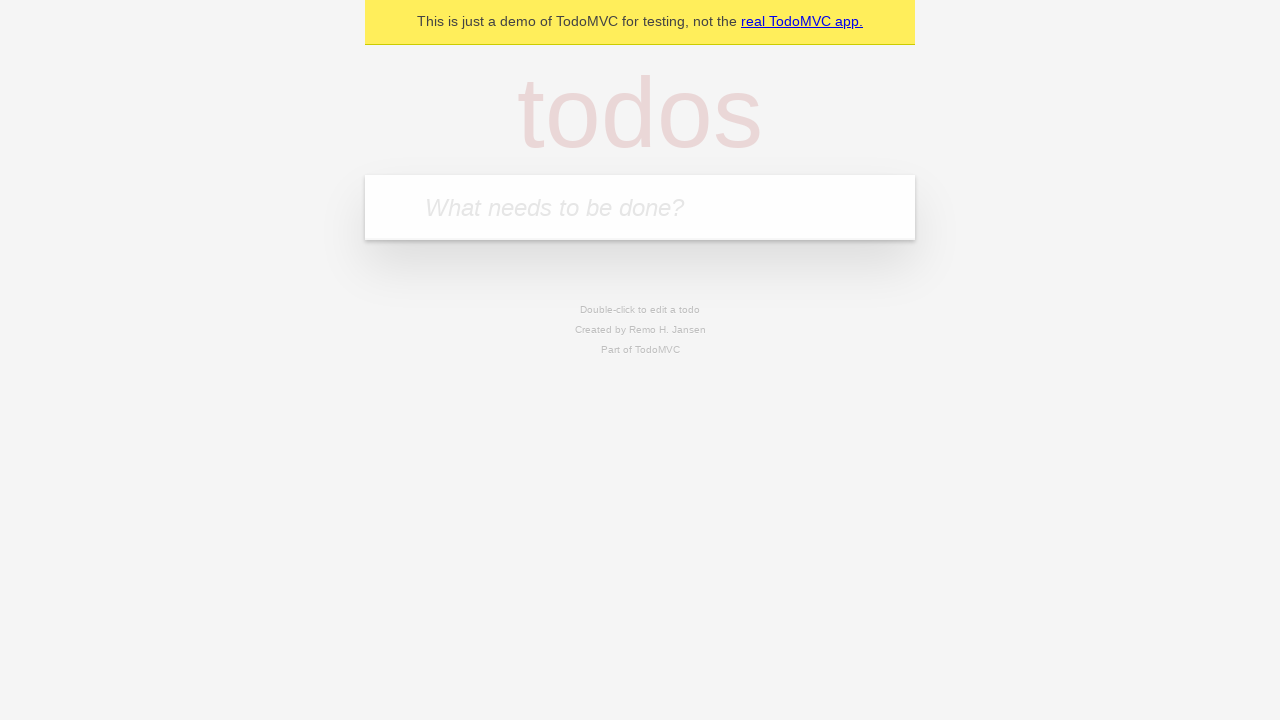

Filled first todo input with 'buy some cheese' on .new-todo
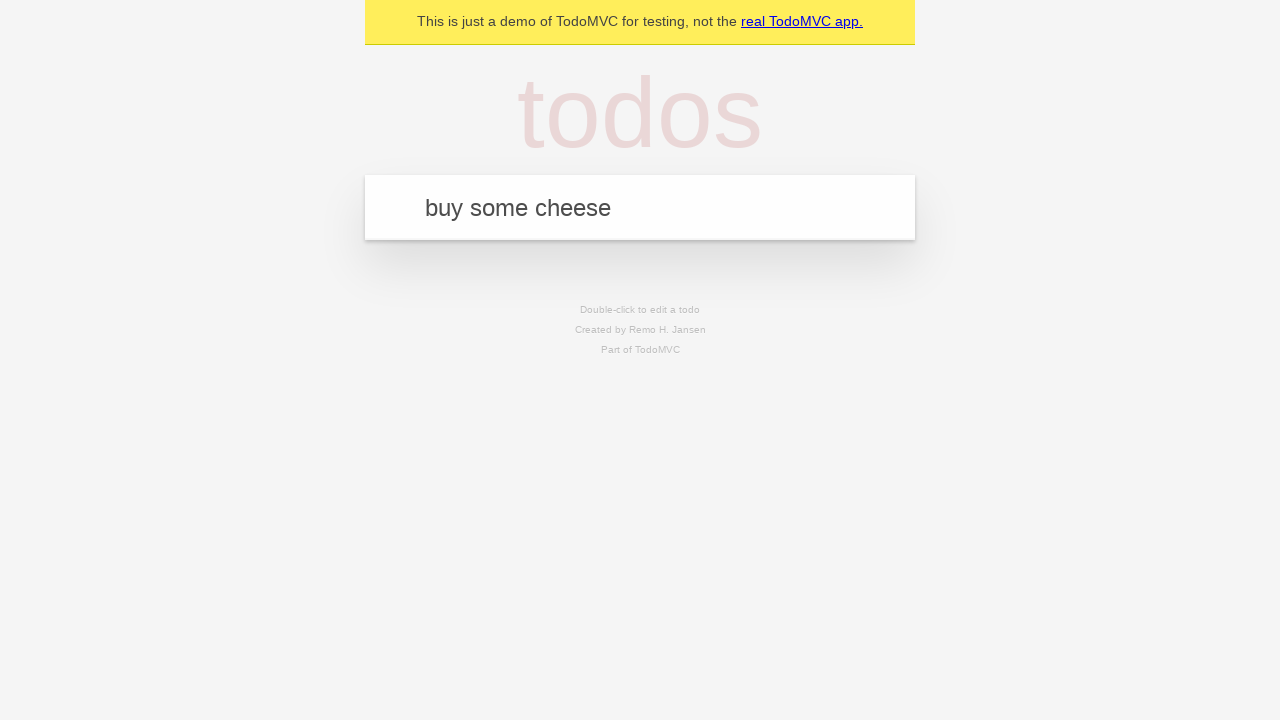

Pressed Enter to create first todo item on .new-todo
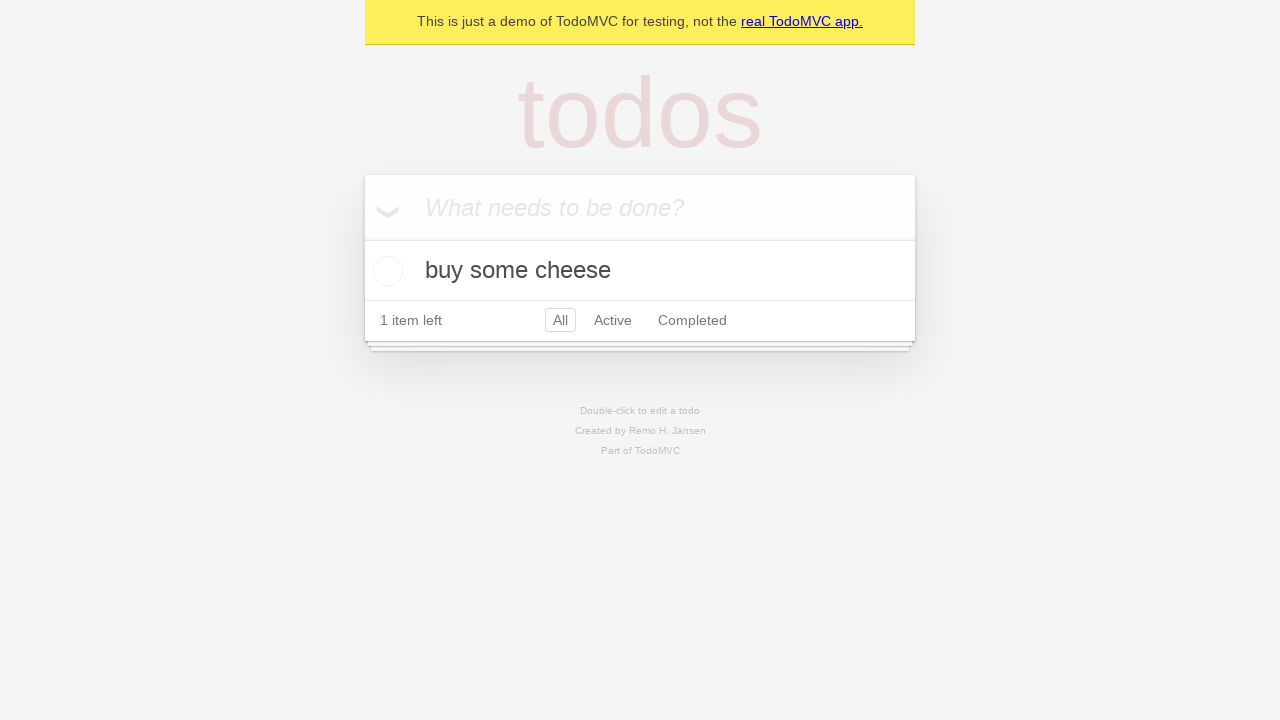

Filled second todo input with 'feed the cat' on .new-todo
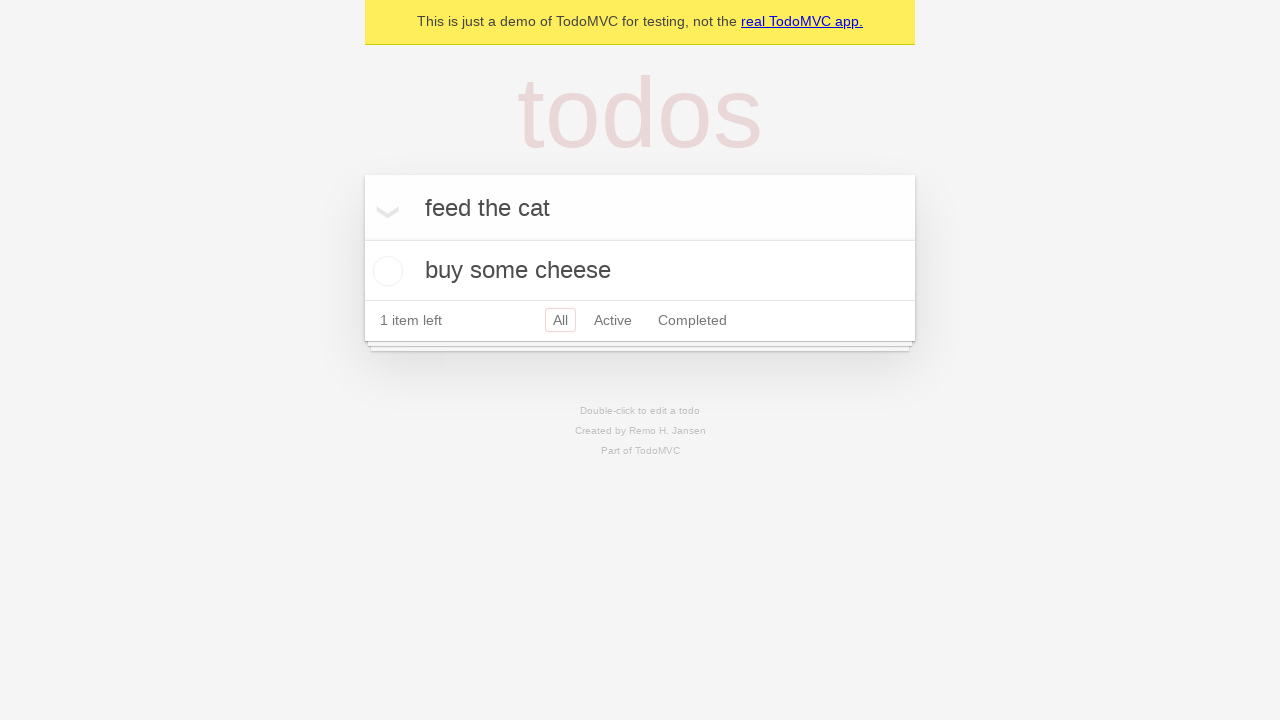

Pressed Enter to create second todo item on .new-todo
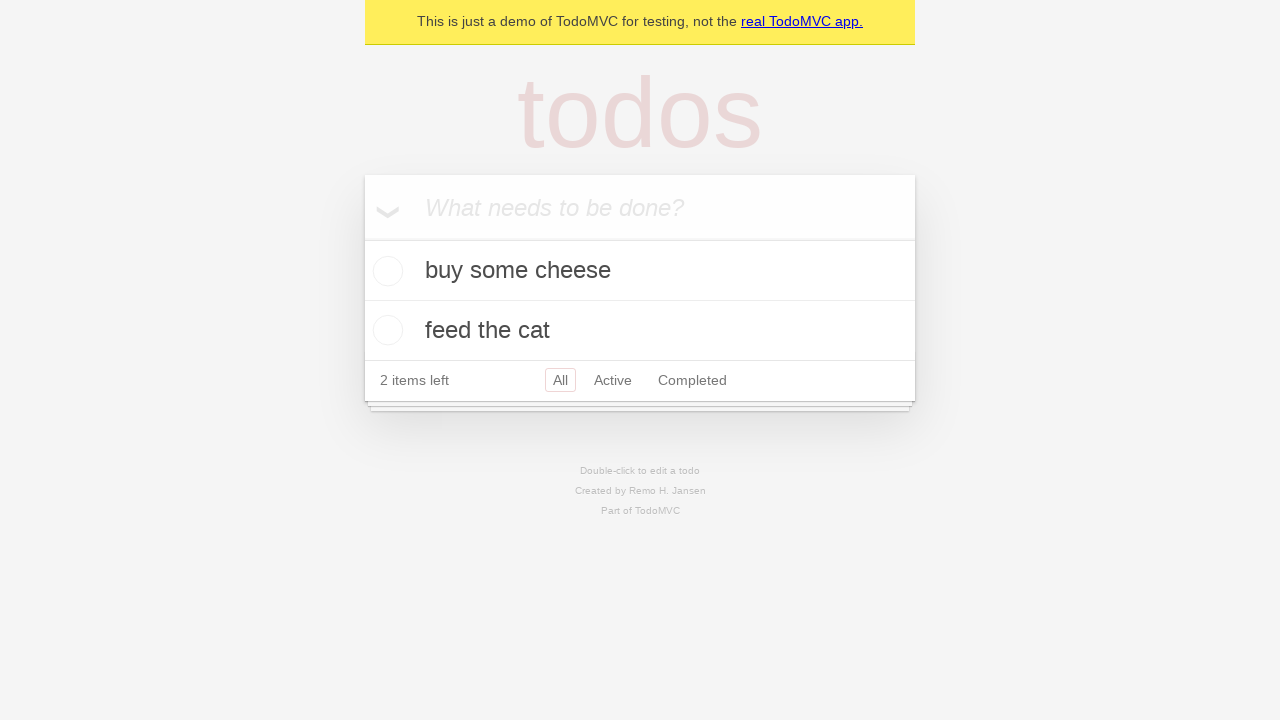

Filled third todo input with 'book a doctors appointment' on .new-todo
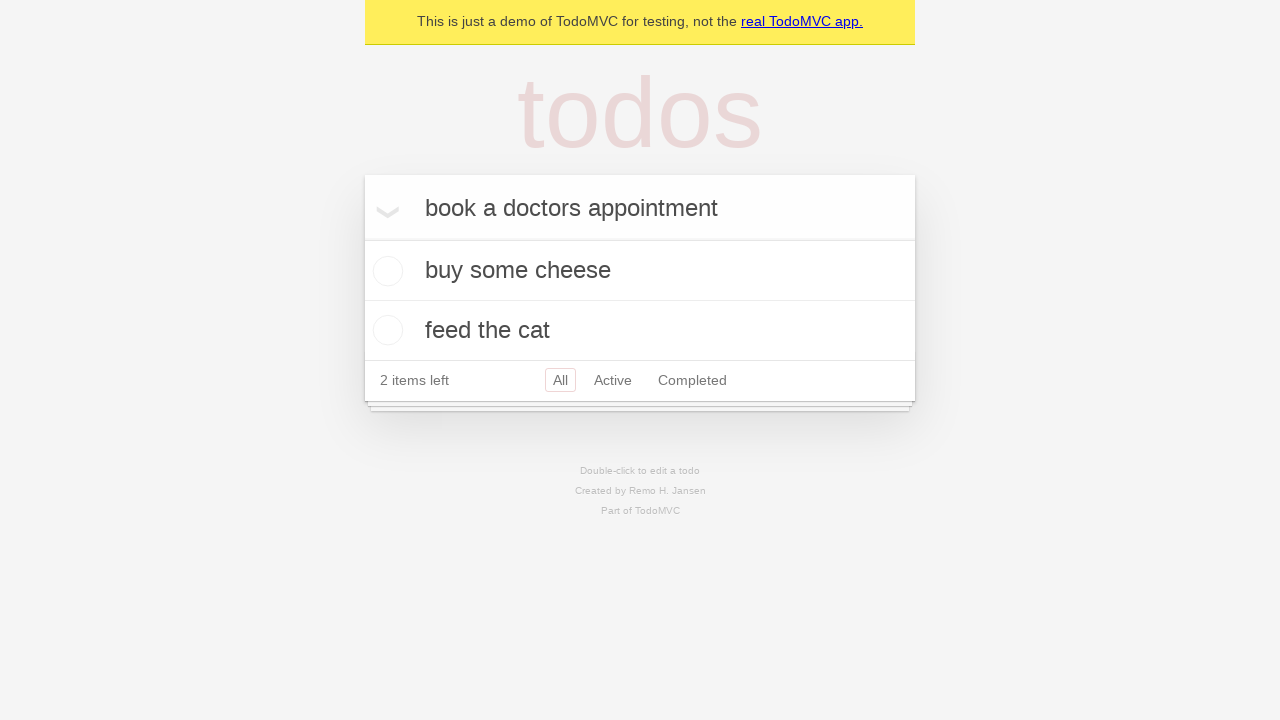

Pressed Enter to create third todo item on .new-todo
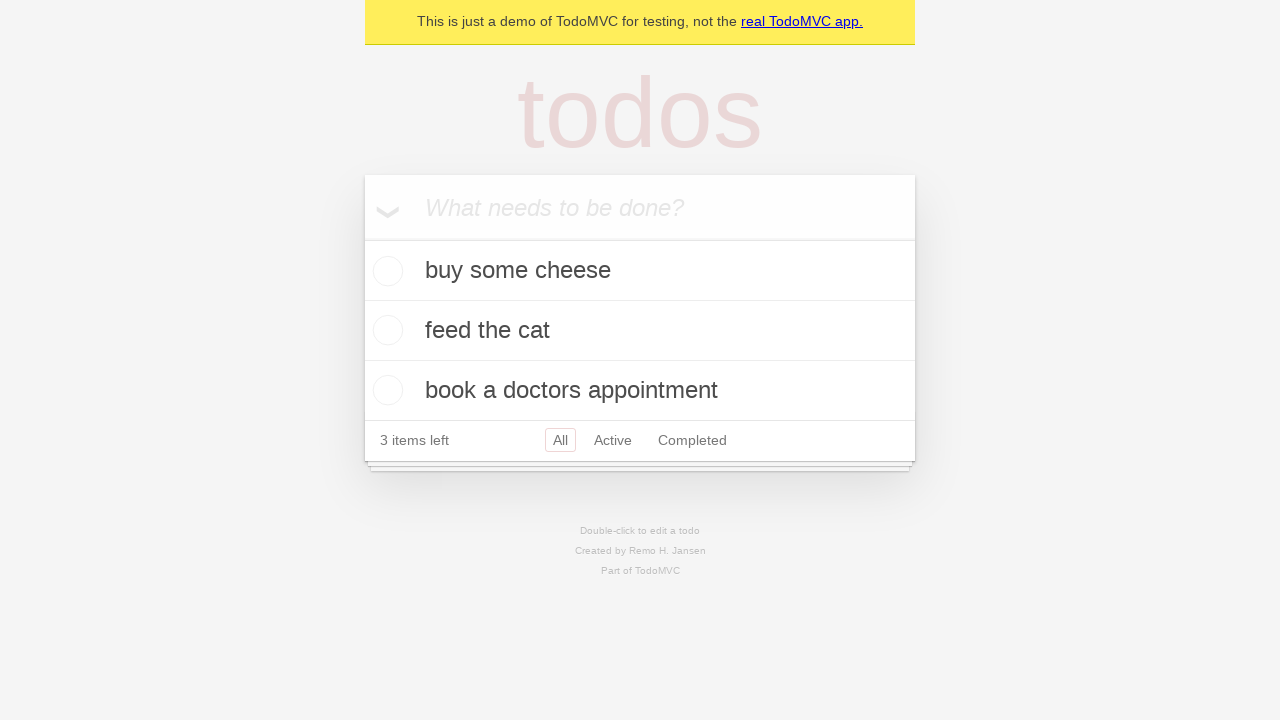

Waited for all three todo items to be visible
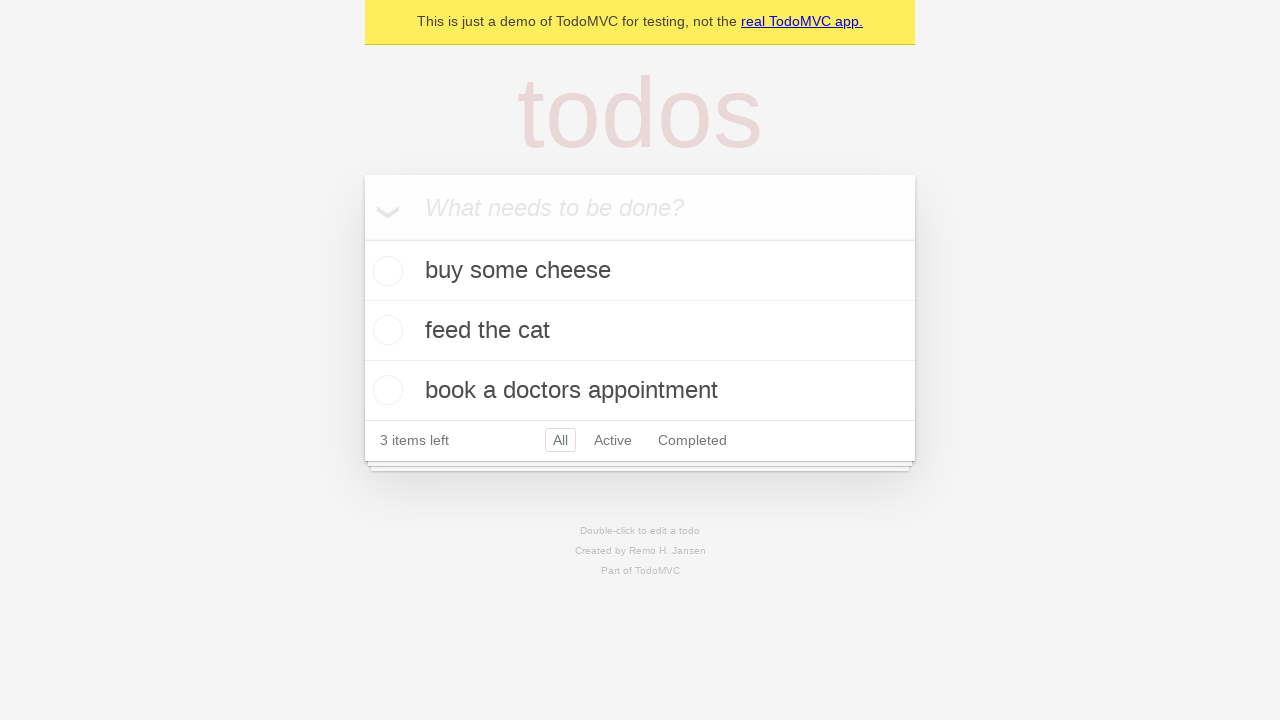

Double-clicked second todo item to enter edit mode at (640, 331) on .todo-list li >> nth=1
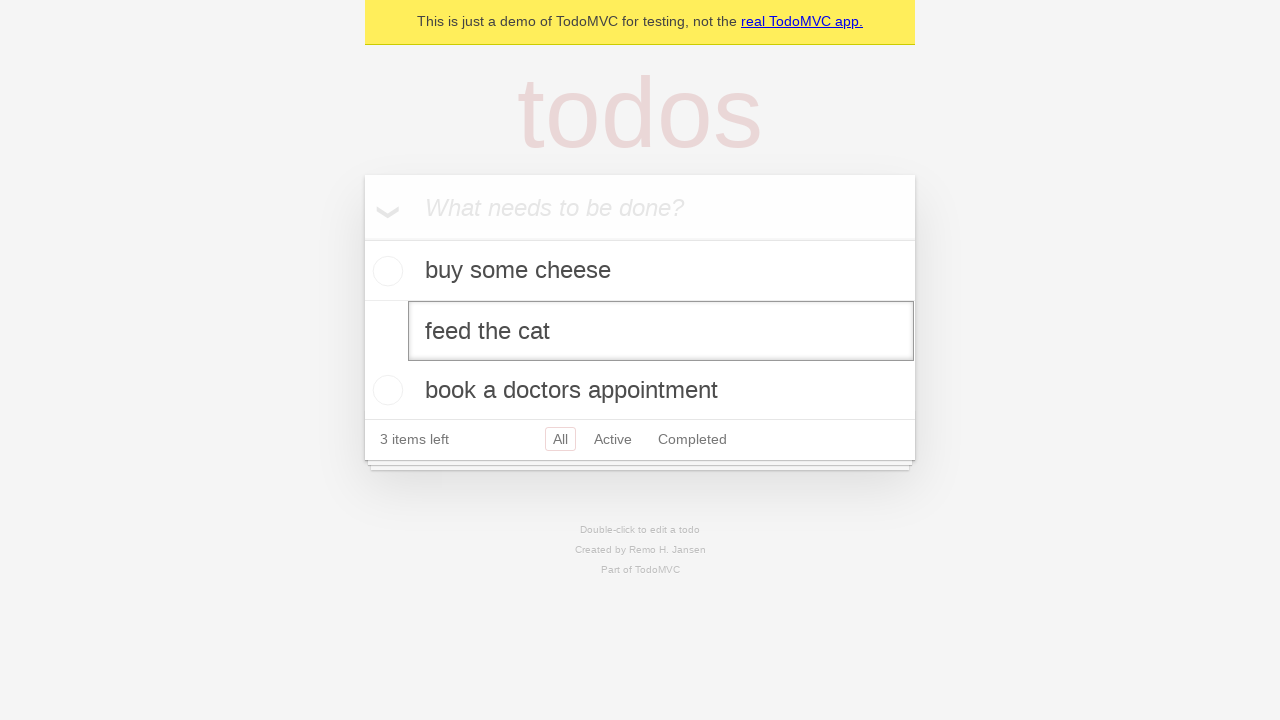

Cleared the edit field to empty string on .todo-list li >> nth=1 >> .edit
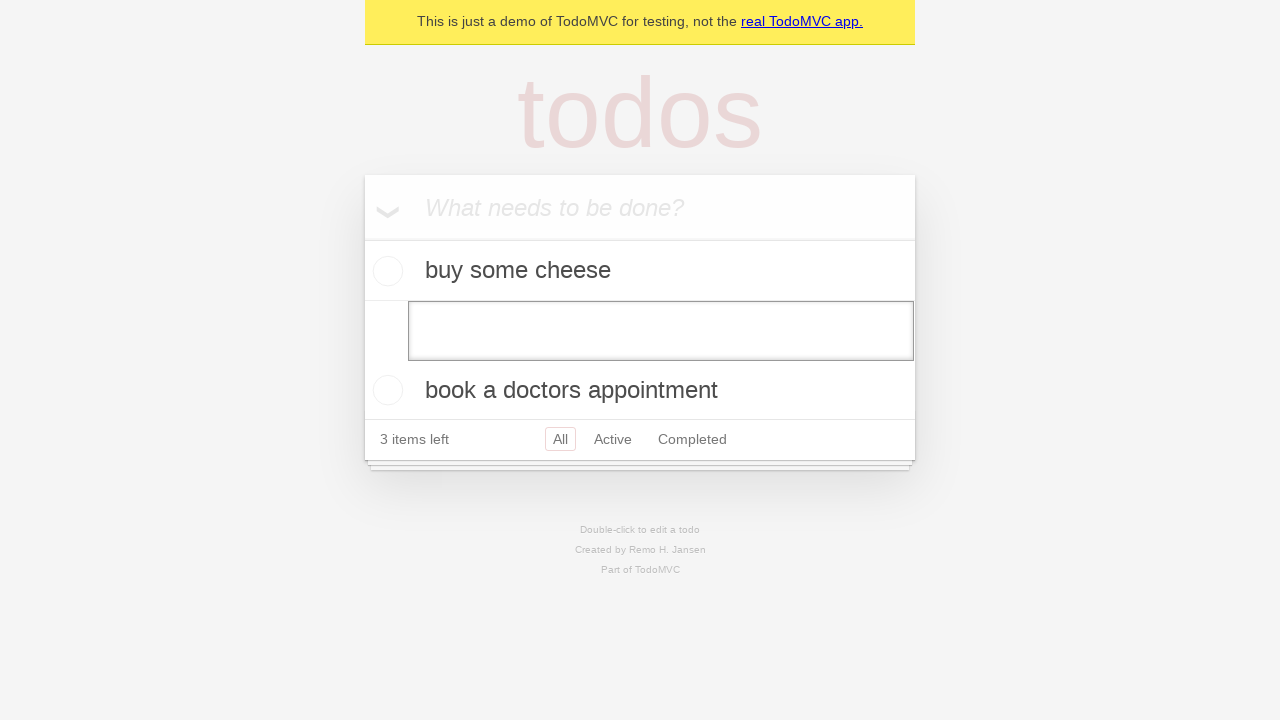

Pressed Enter to submit empty text, removing the todo item on .todo-list li >> nth=1 >> .edit
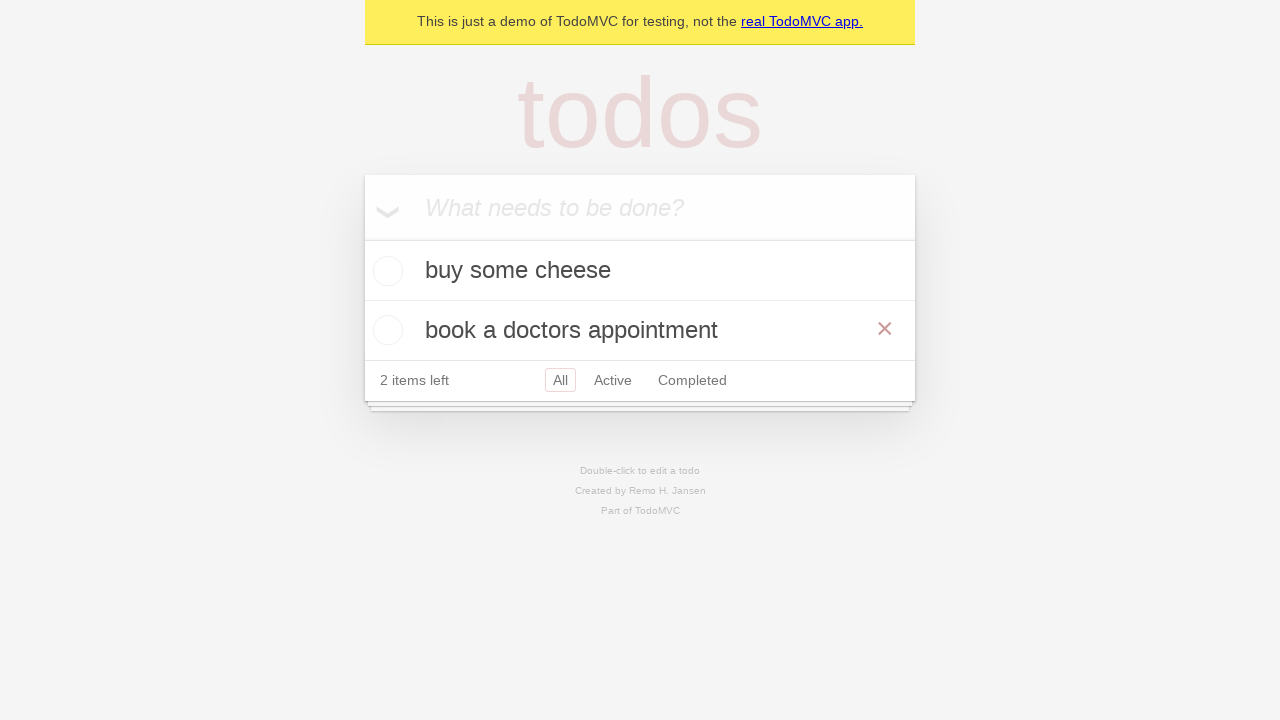

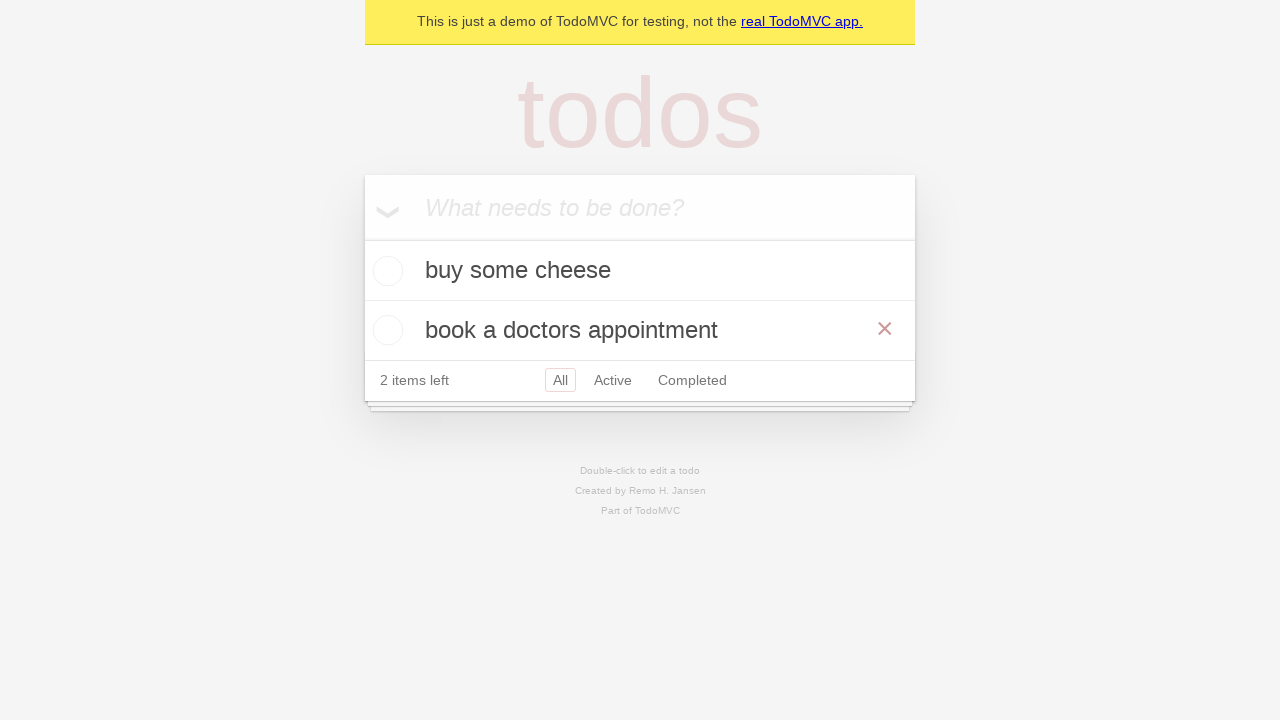